Tests the jQuery UI resizable widget by navigating to the demo page, switching to the iframe containing the widget, and performing a drag operation to resize the element.

Starting URL: https://jqueryui.com/resizable/

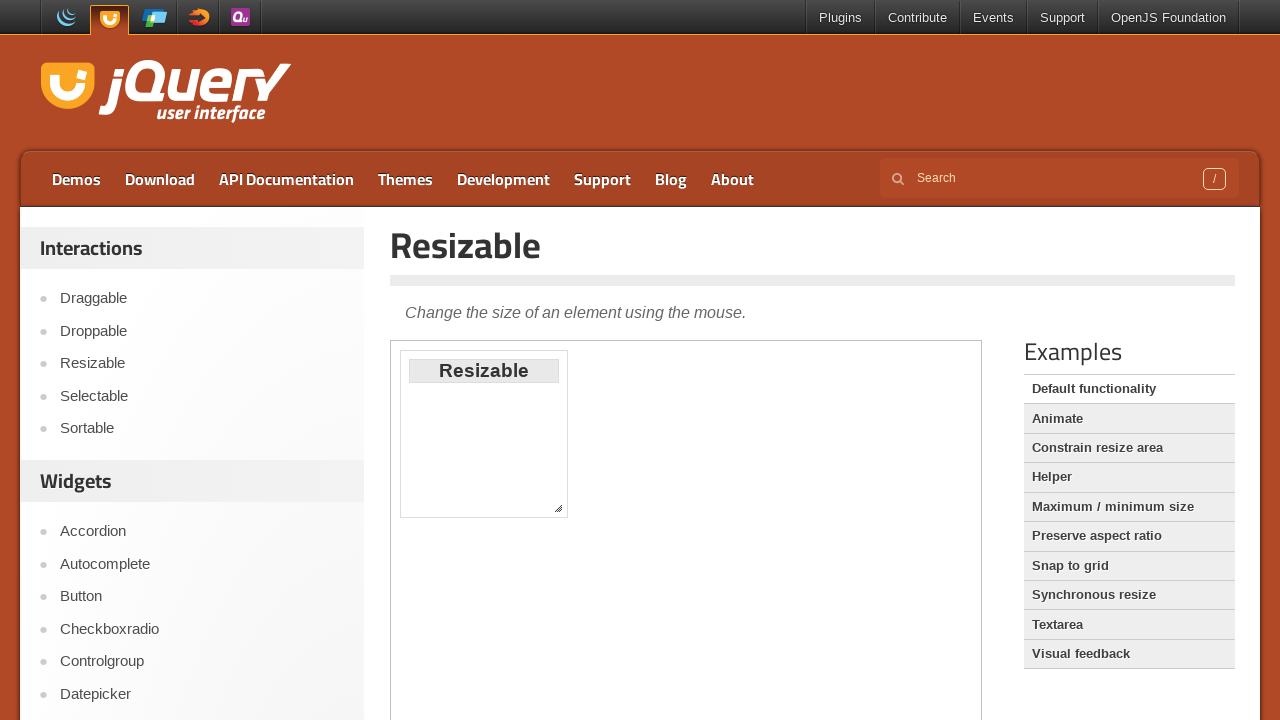

Waited 1 second for page to load
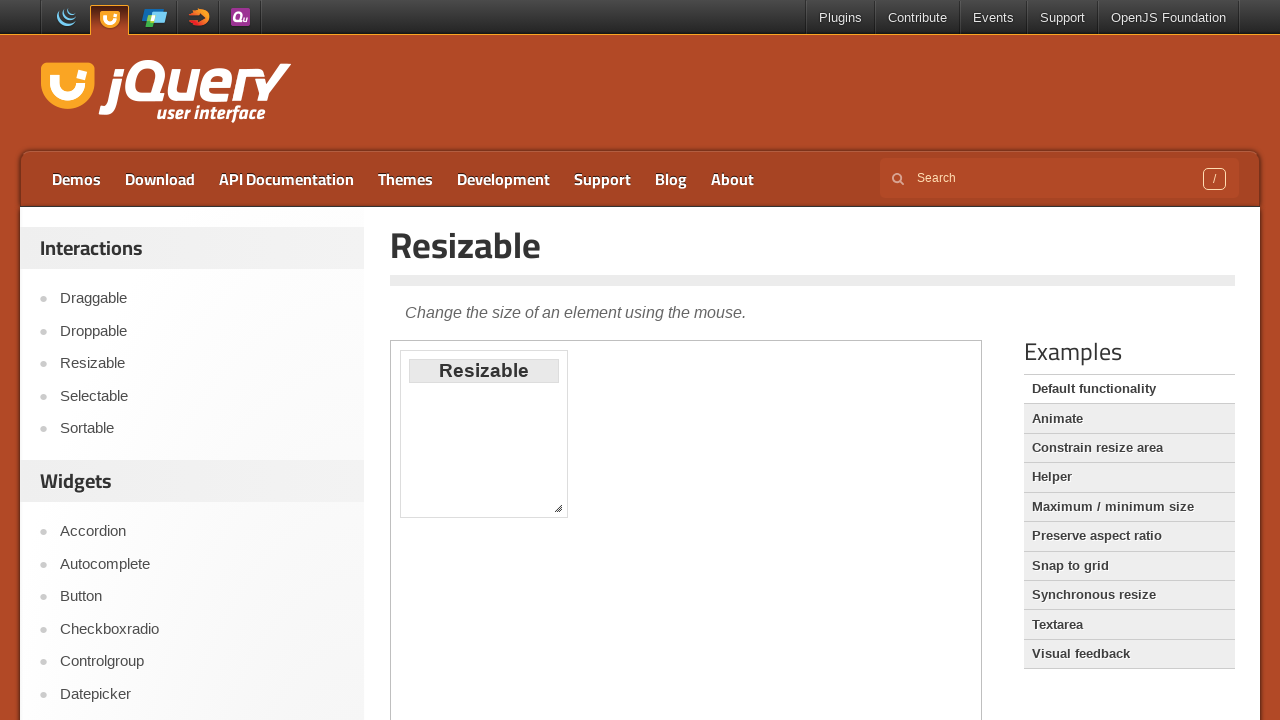

Located the demo iframe containing the resizable widget
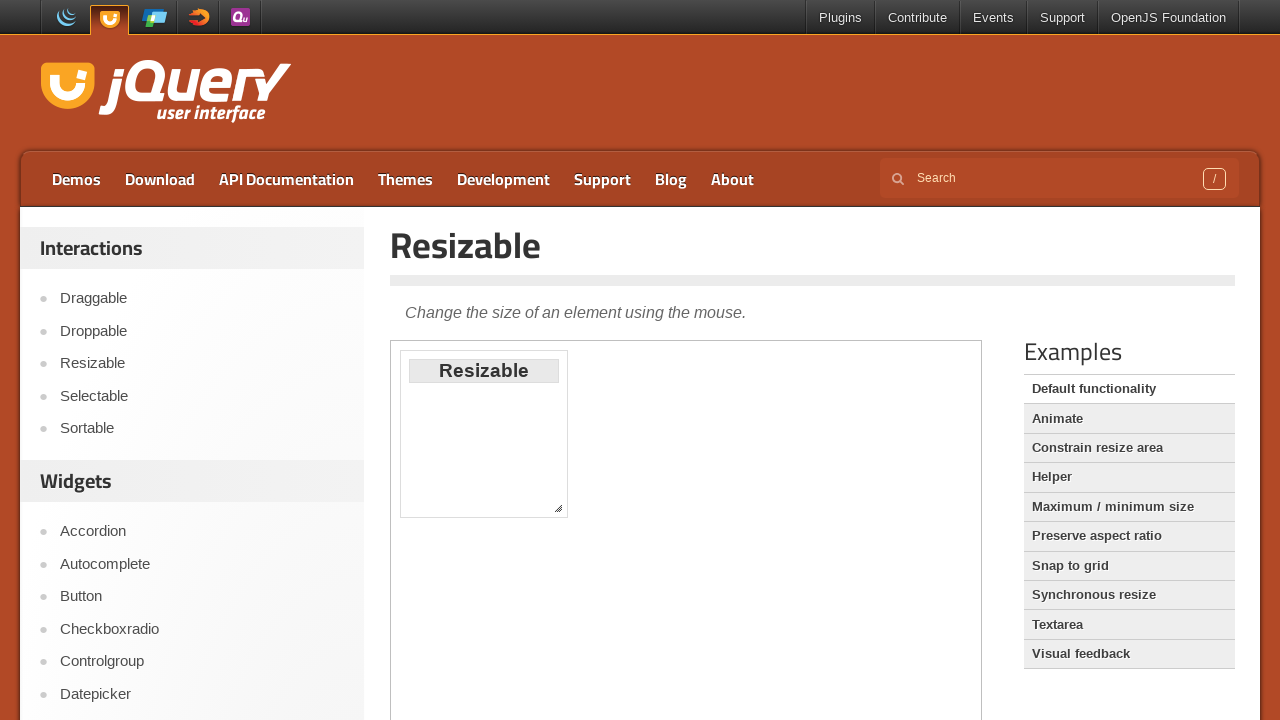

Located the resize handle at the bottom-right corner of the resizable element
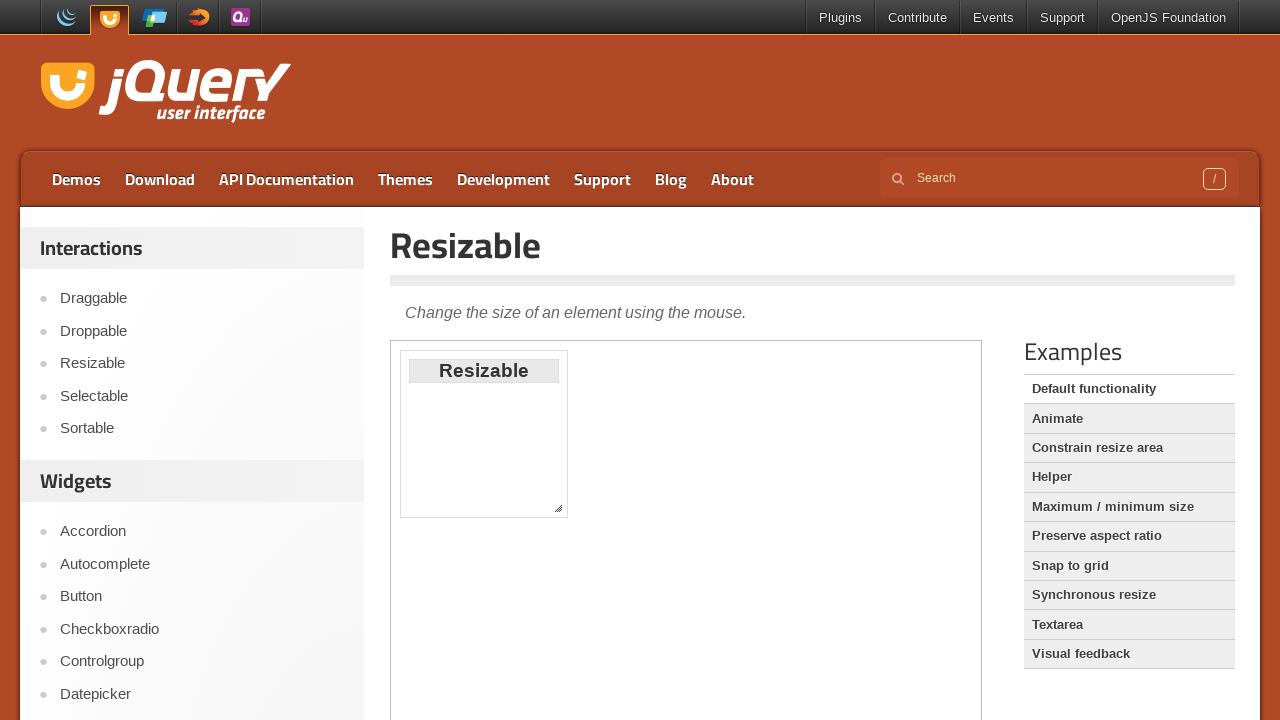

Resize handle became visible
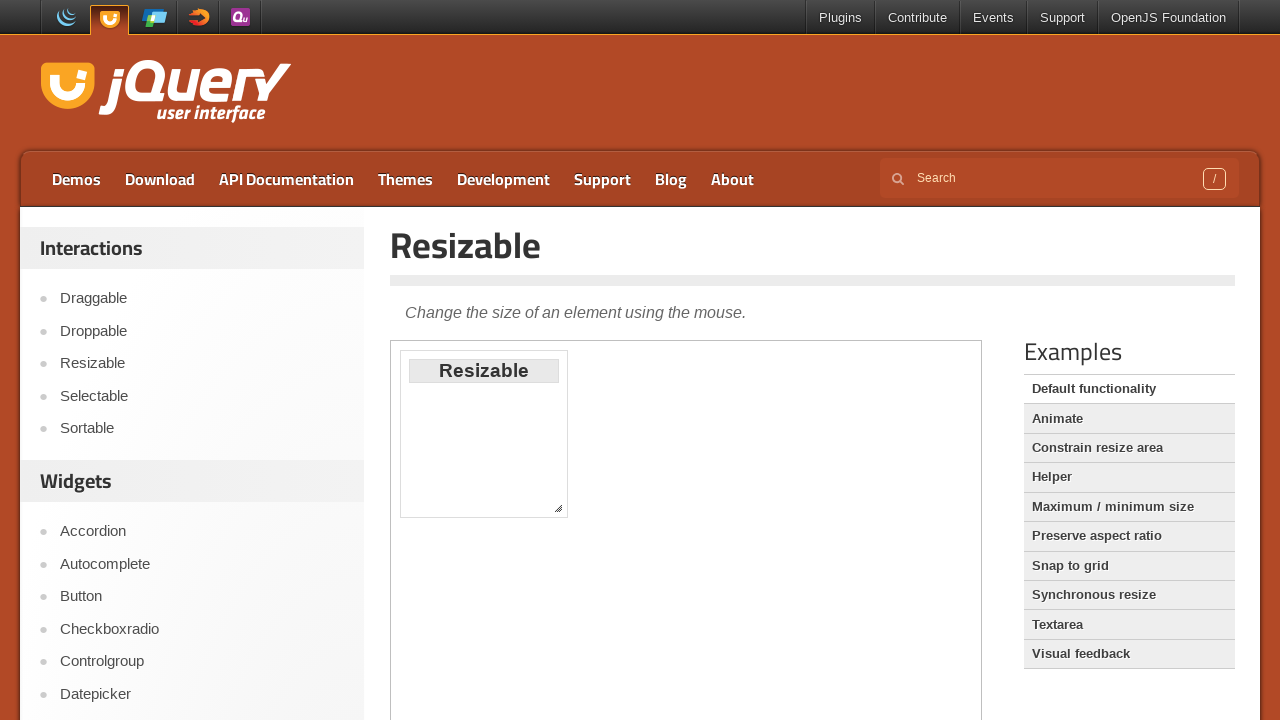

Retrieved bounding box of the resize handle
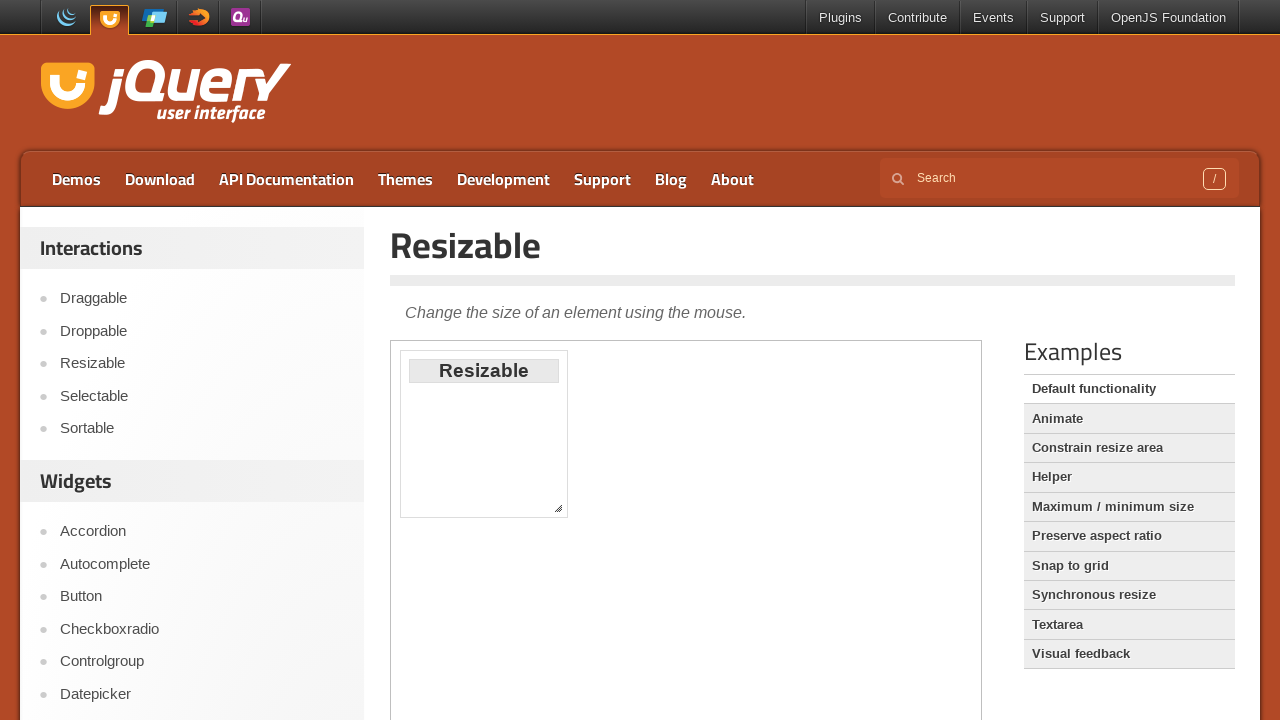

Moved mouse to the center of the resize handle at (558, 508)
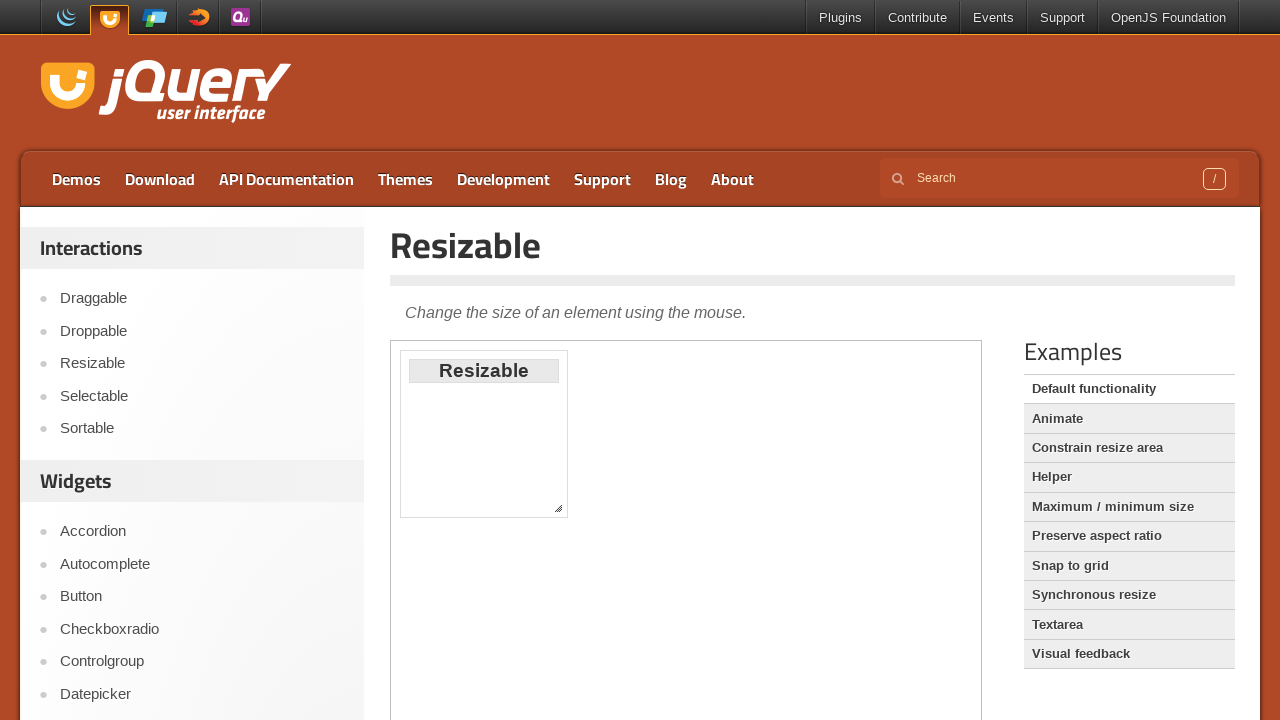

Pressed mouse button down on the resize handle at (558, 508)
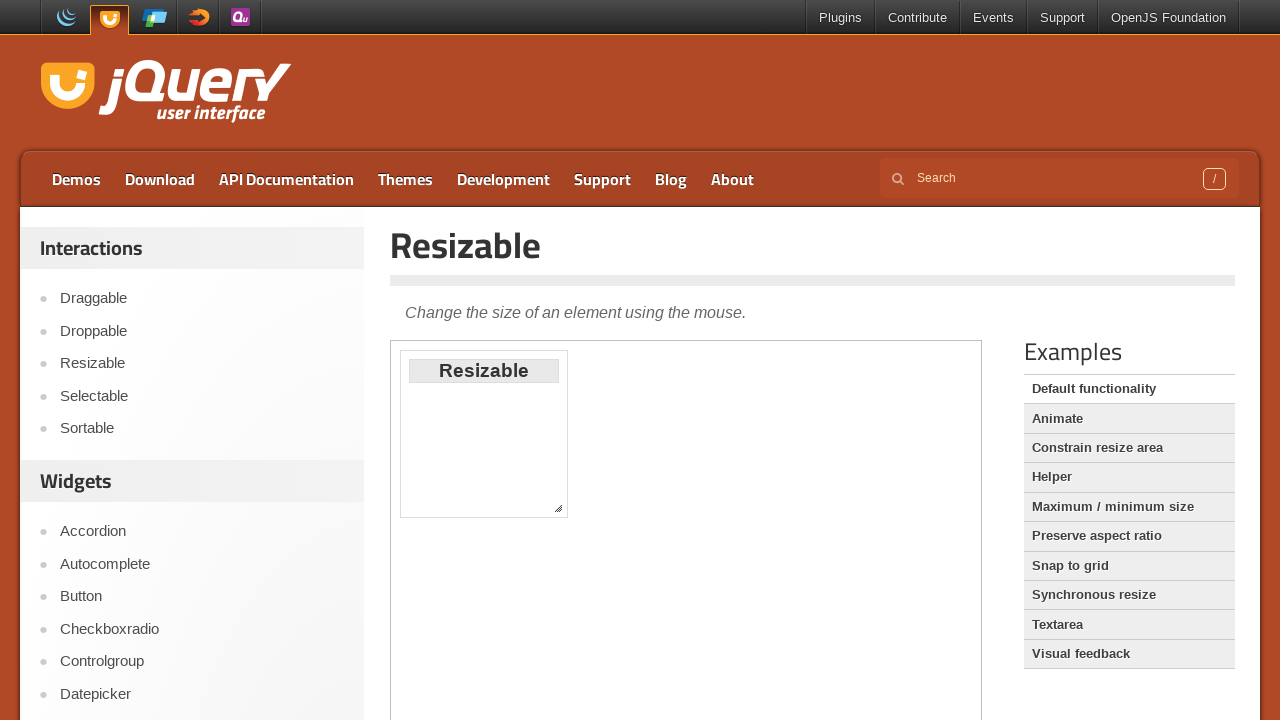

Dragged resize handle 150px right and 80px down at (708, 588)
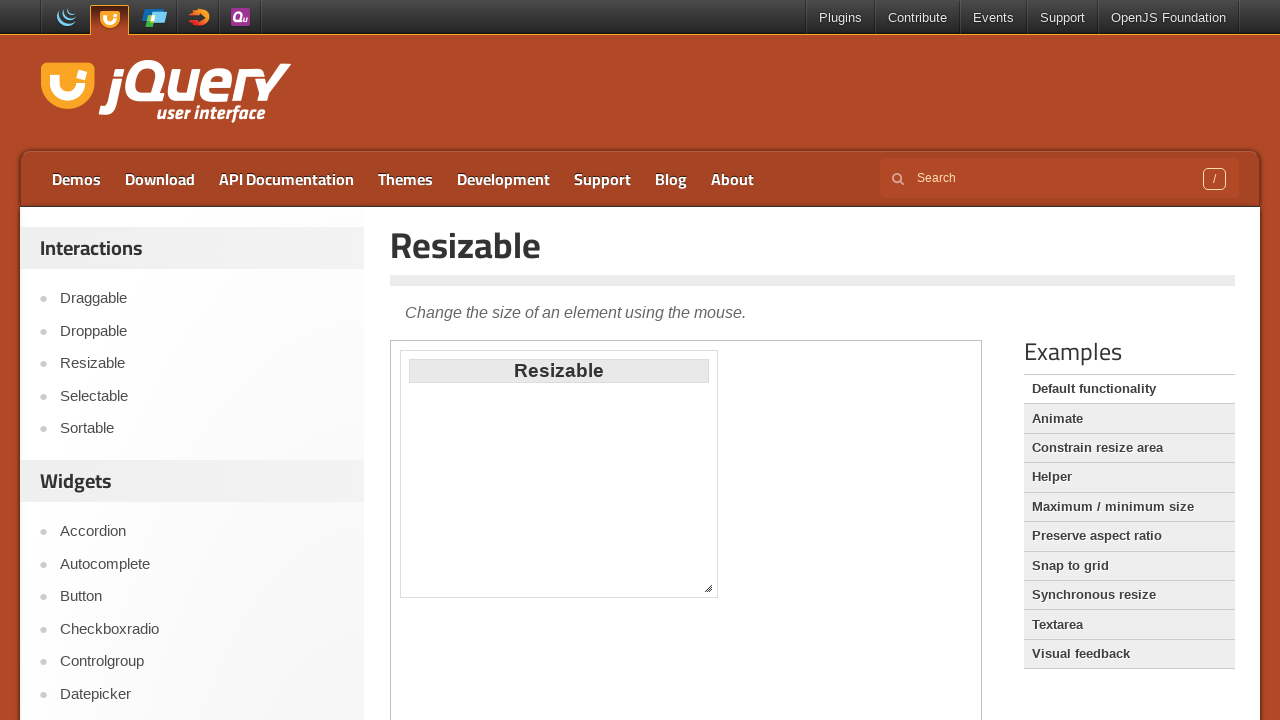

Released mouse button to complete the resize operation at (708, 588)
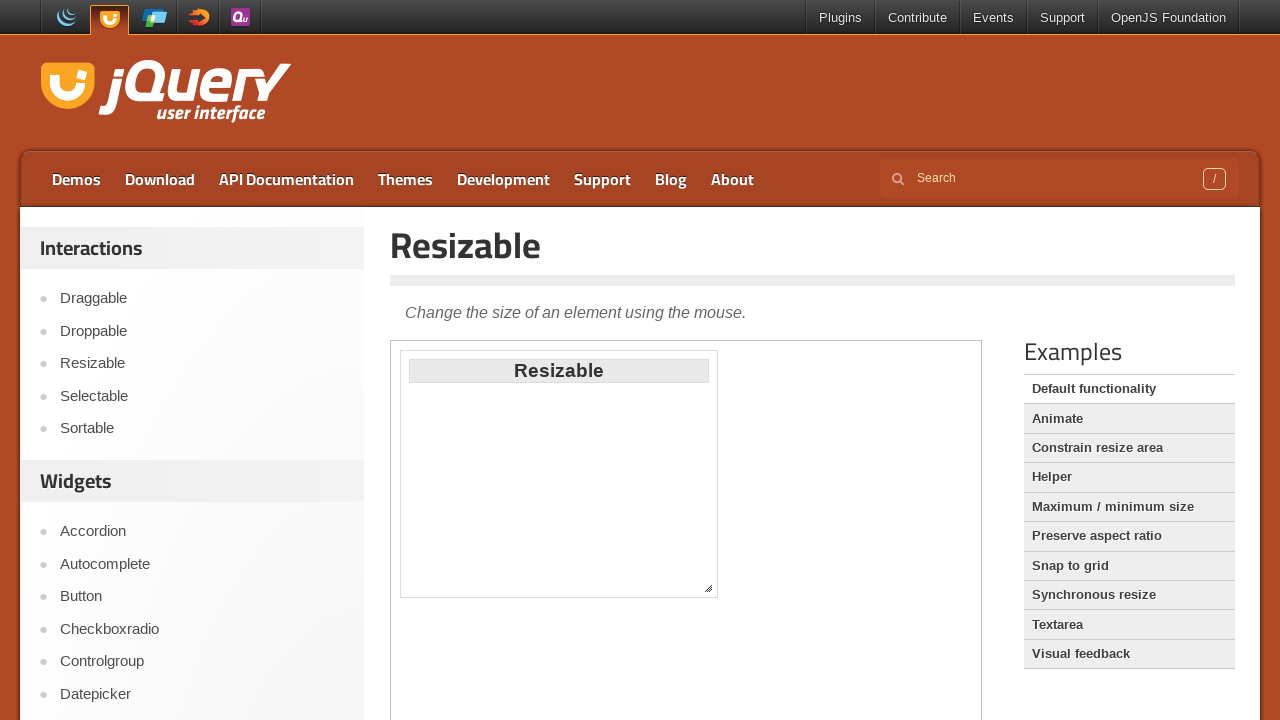

Verified the resizable element is still visible after resize operation
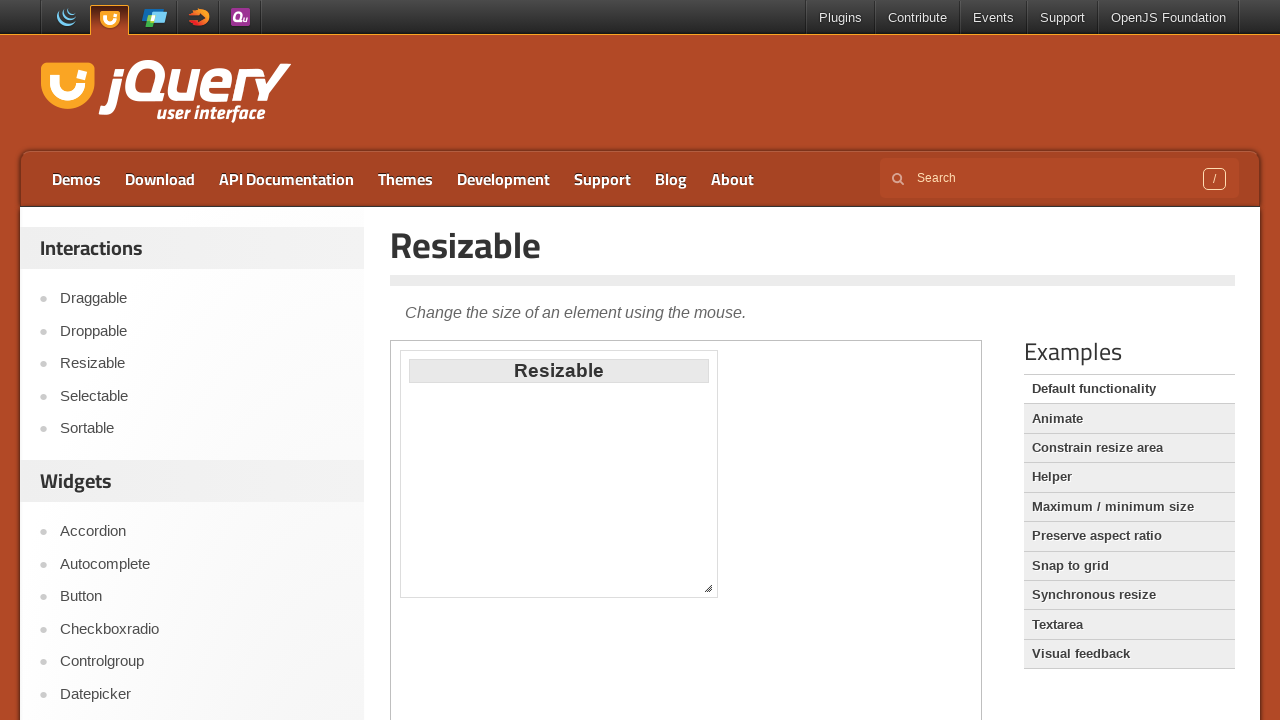

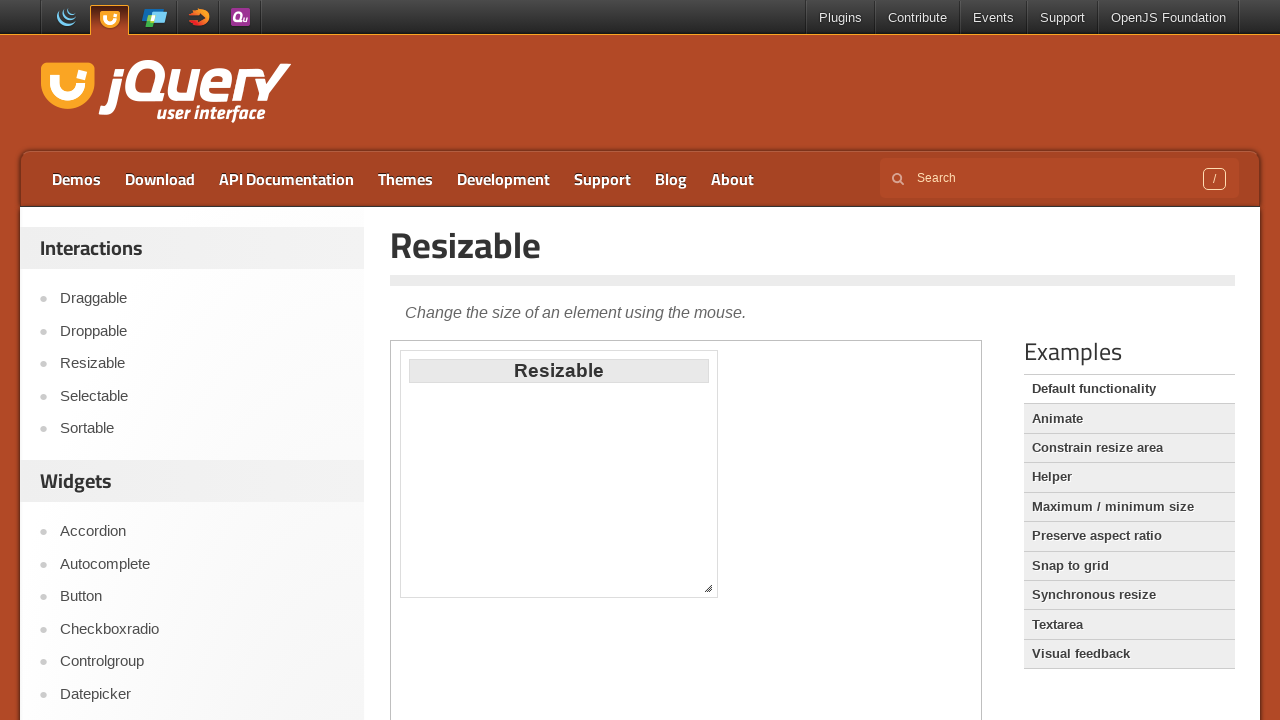